Tests a practice form for locators by attempting login with wrong password, using password reset flow, and then logging in with retrieved password

Starting URL: https://rahulshettyacademy.com/locatorspractice/

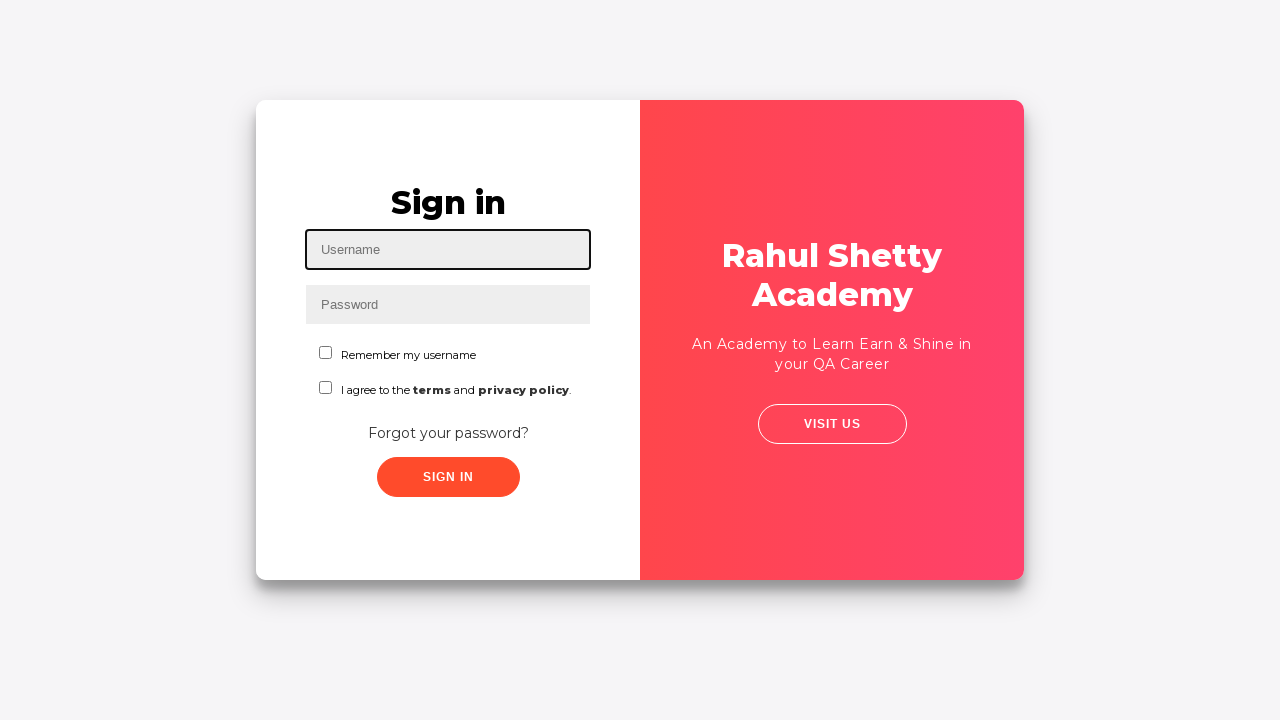

Filled username field with 'Jimmy Boy' on #inputUsername
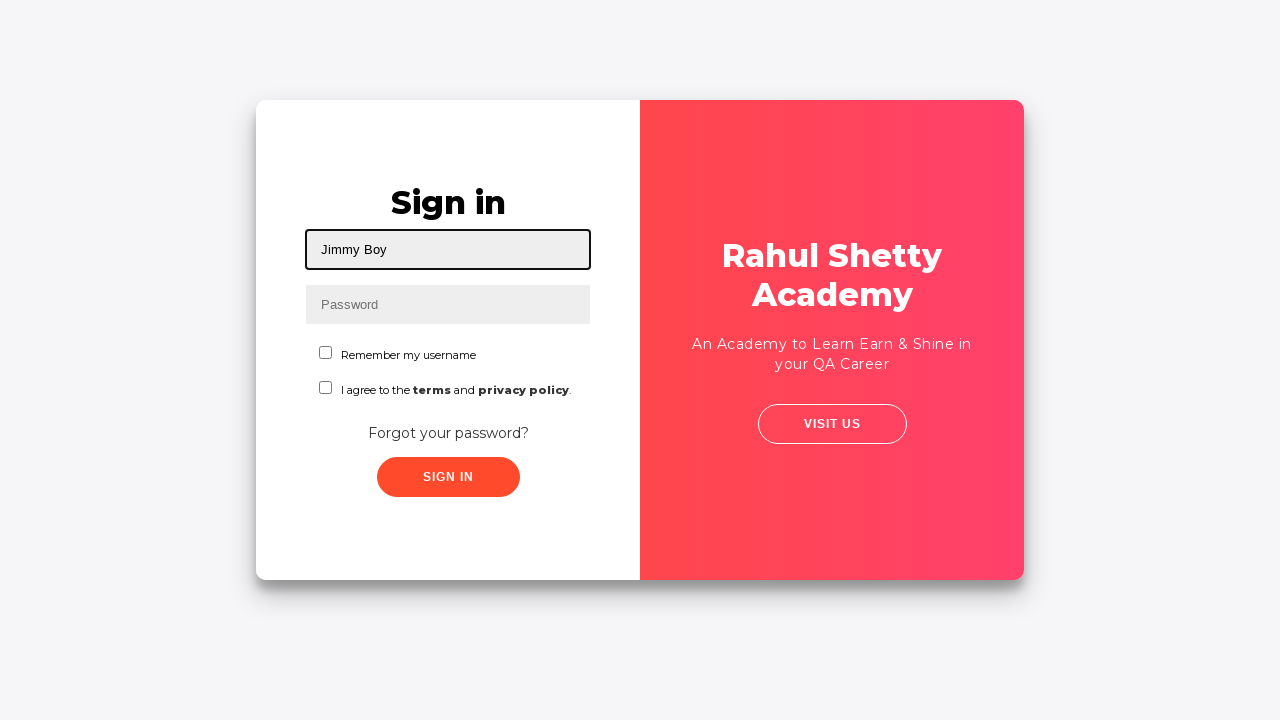

Filled password field with 'Wrong Password' on input[name='inputPassword']
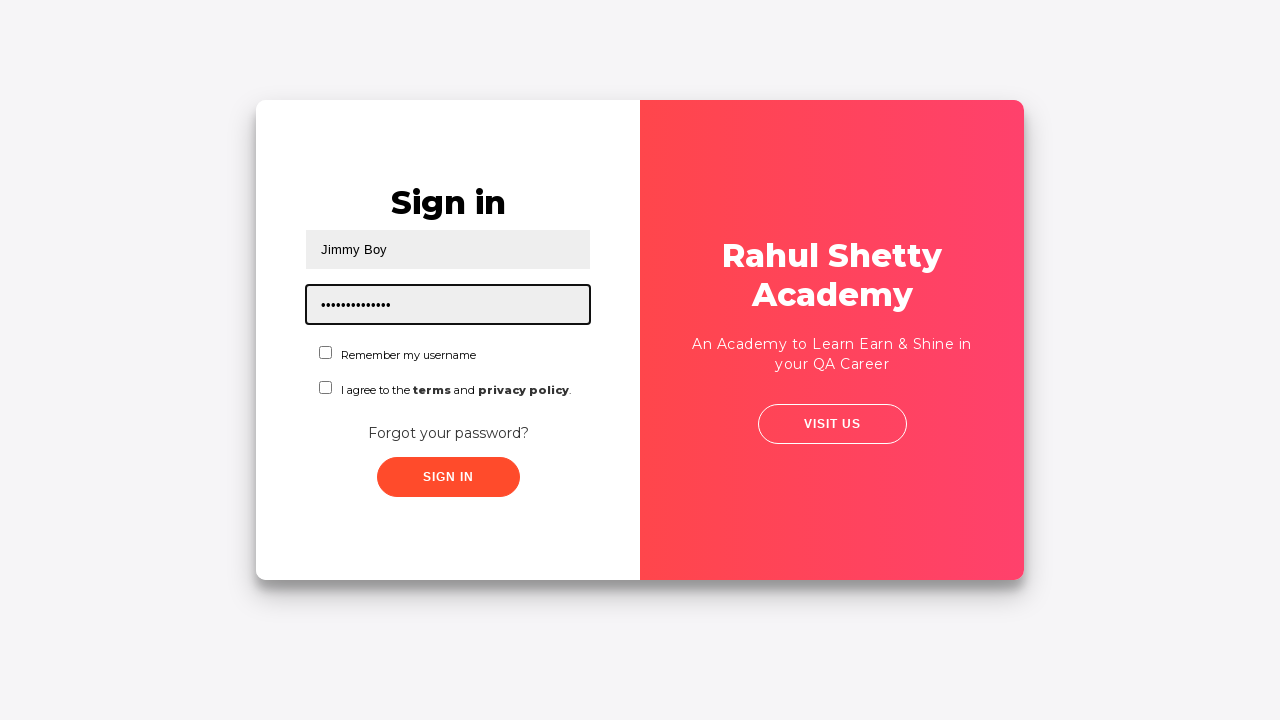

Clicked sign in button with wrong credentials at (448, 477) on .signInBtn
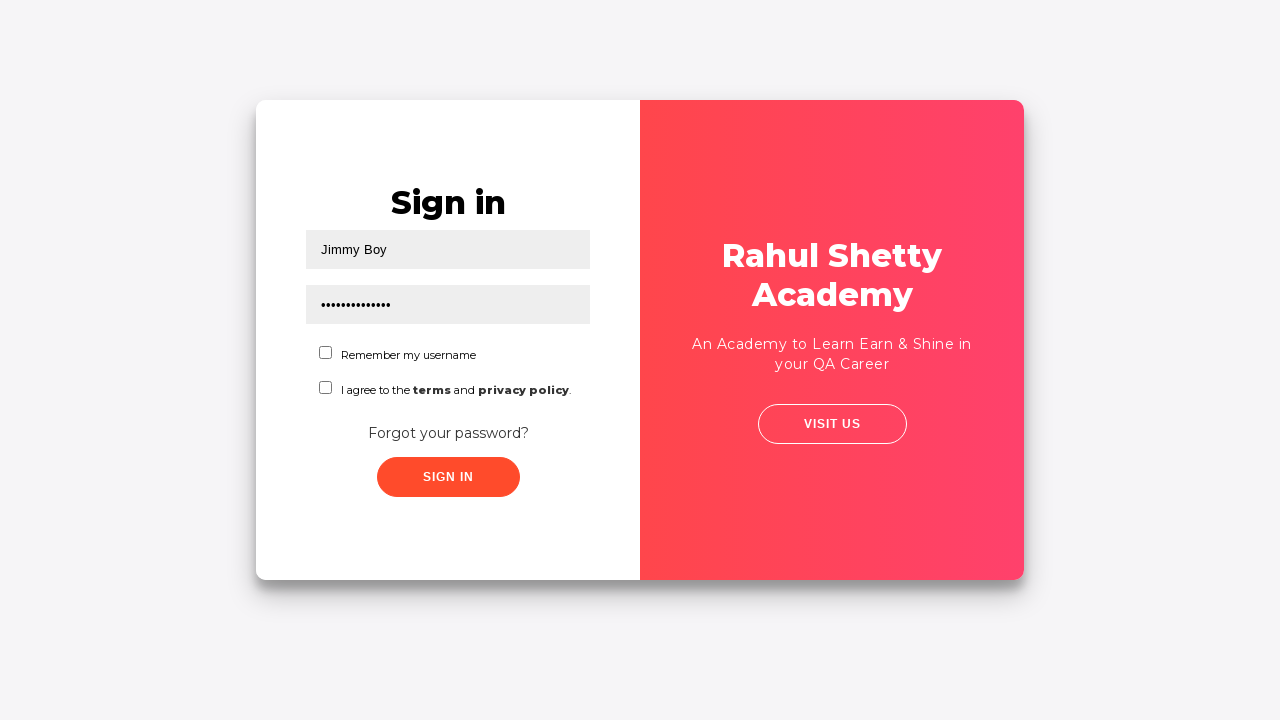

Clicked 'Forgot your password?' link at (448, 433) on text=Forgot your password?
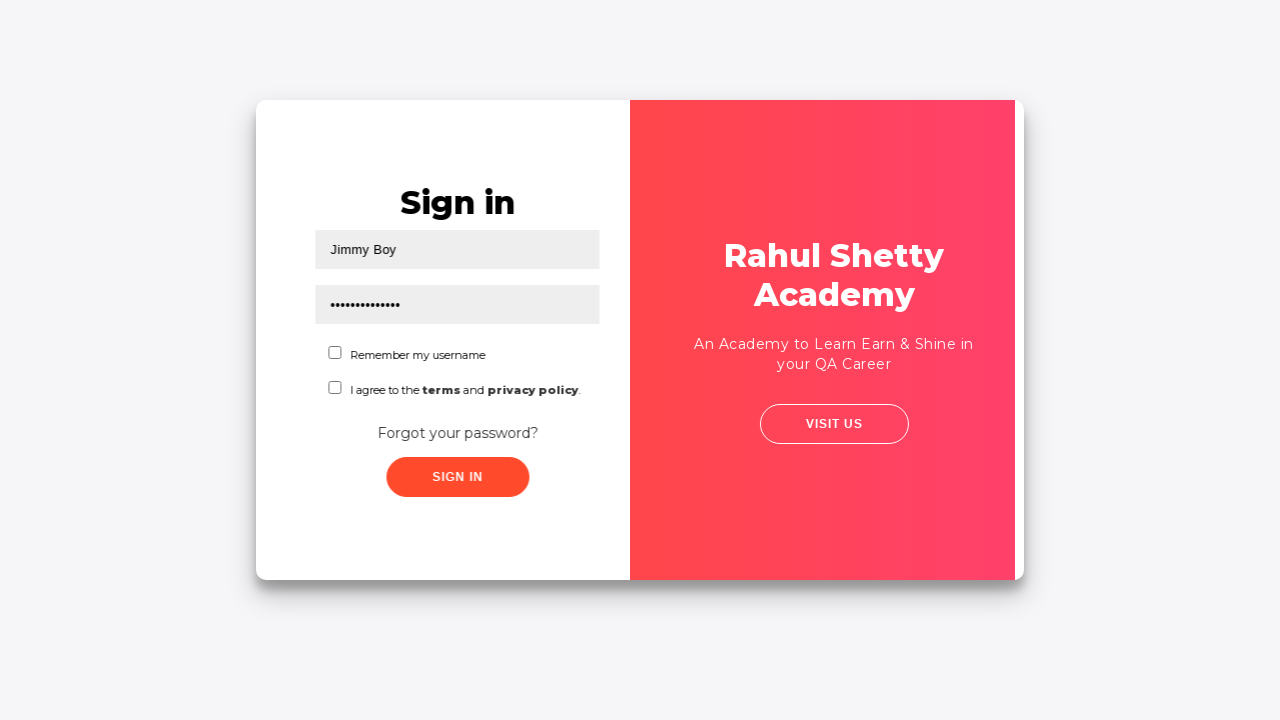

Filled name field with 'Jimmy' in password reset form on //input[@placeholder='Name']
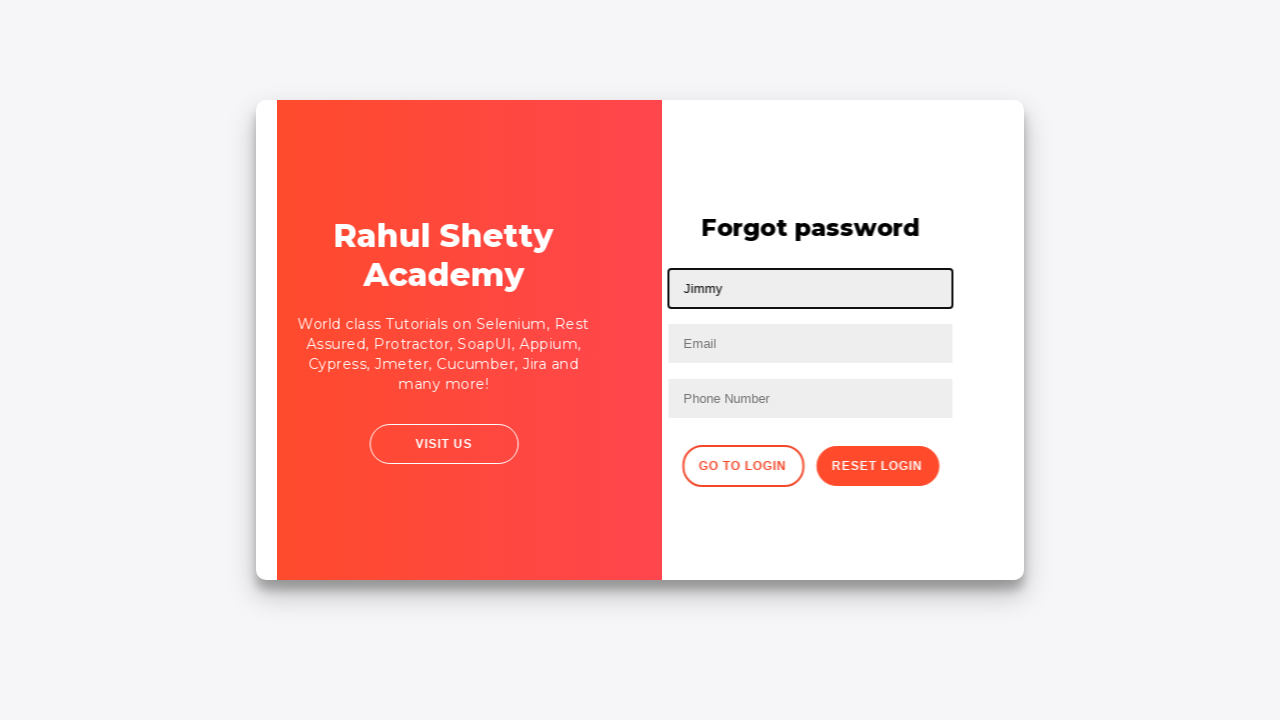

Filled email field with 'Email@email.com' on input[placeholder='Email']
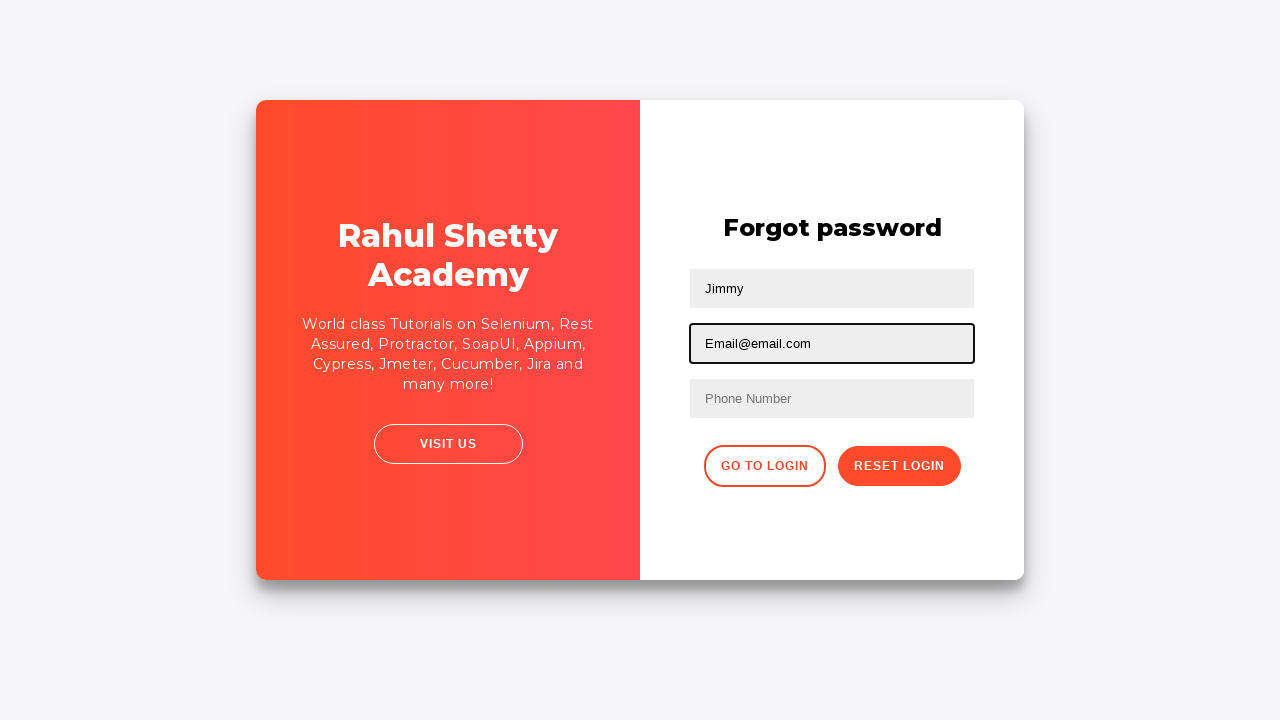

Cleared email field on input[placeholder='Email']
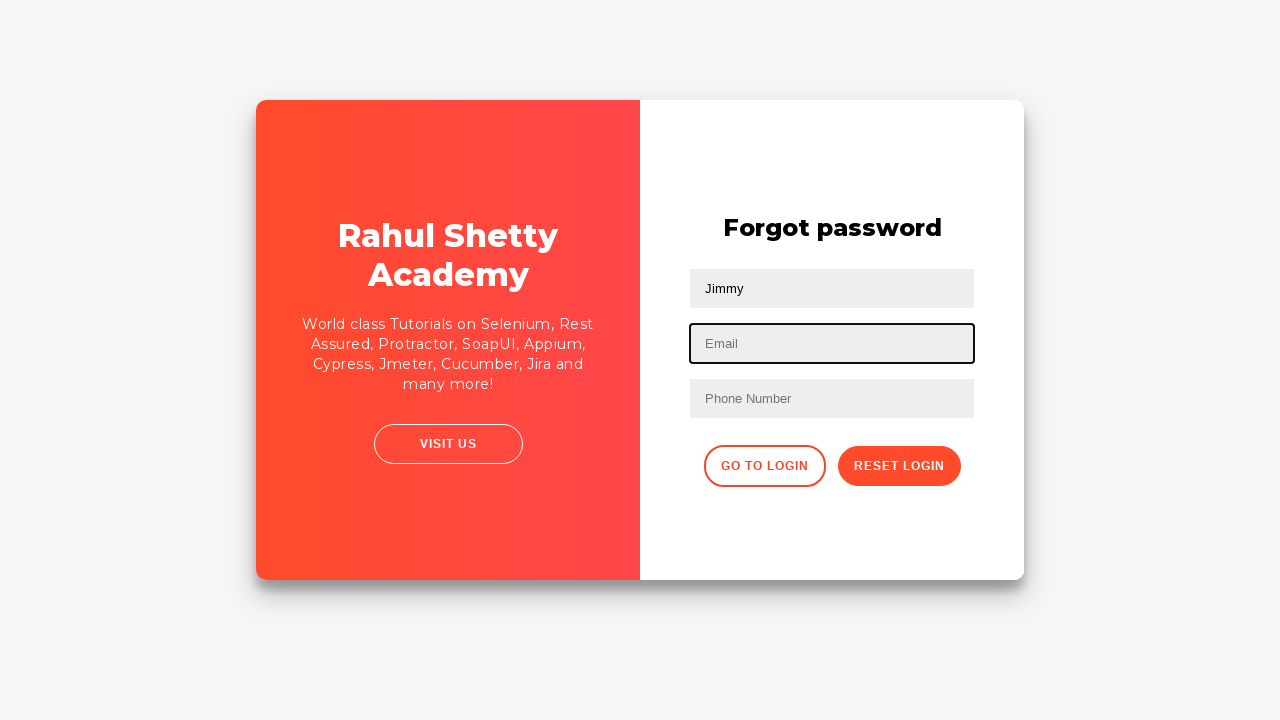

Filled email field with corrected email 'Emails@emials.com' on input[placeholder='Email']
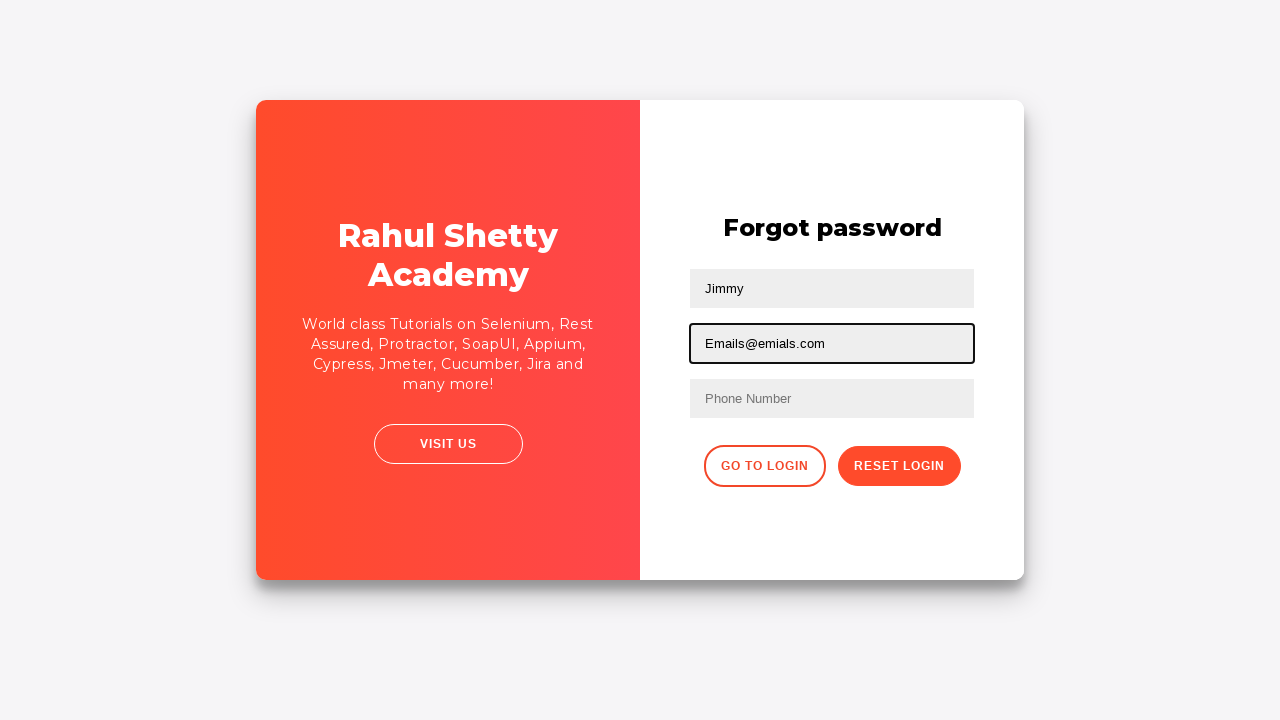

Filled phone number field with '007123' on //form/input[3]
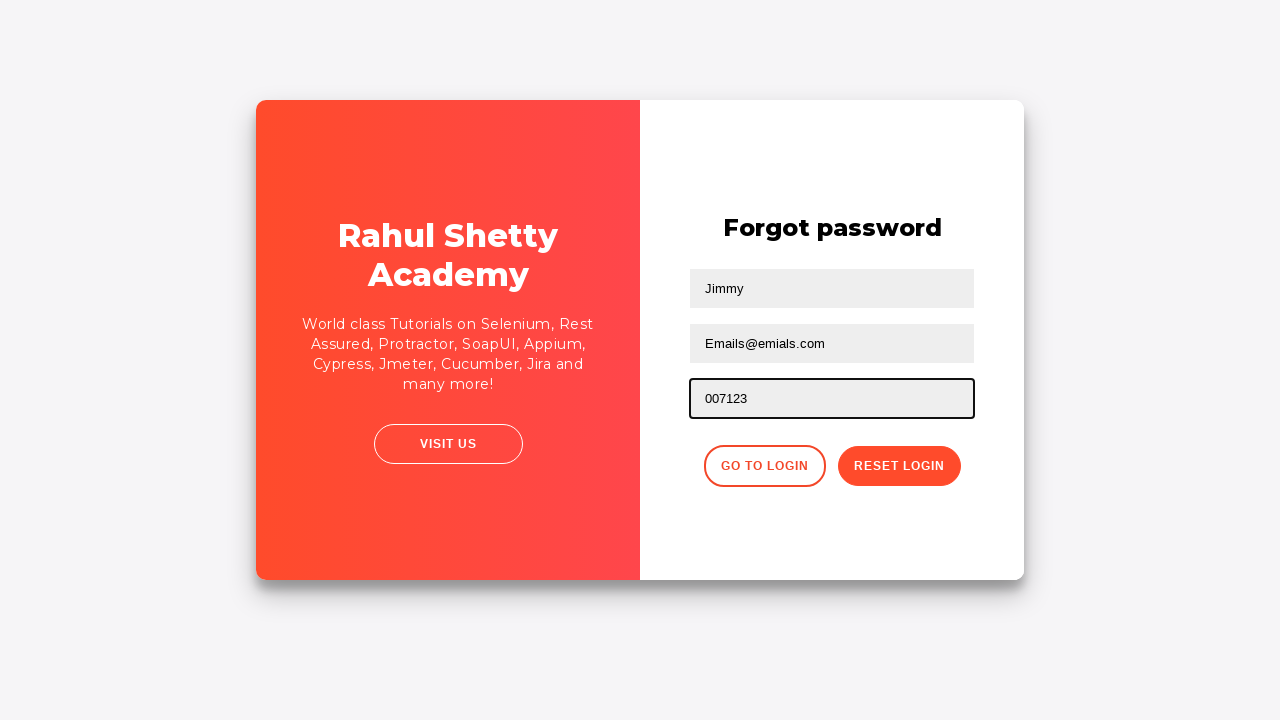

Reset password button became visible
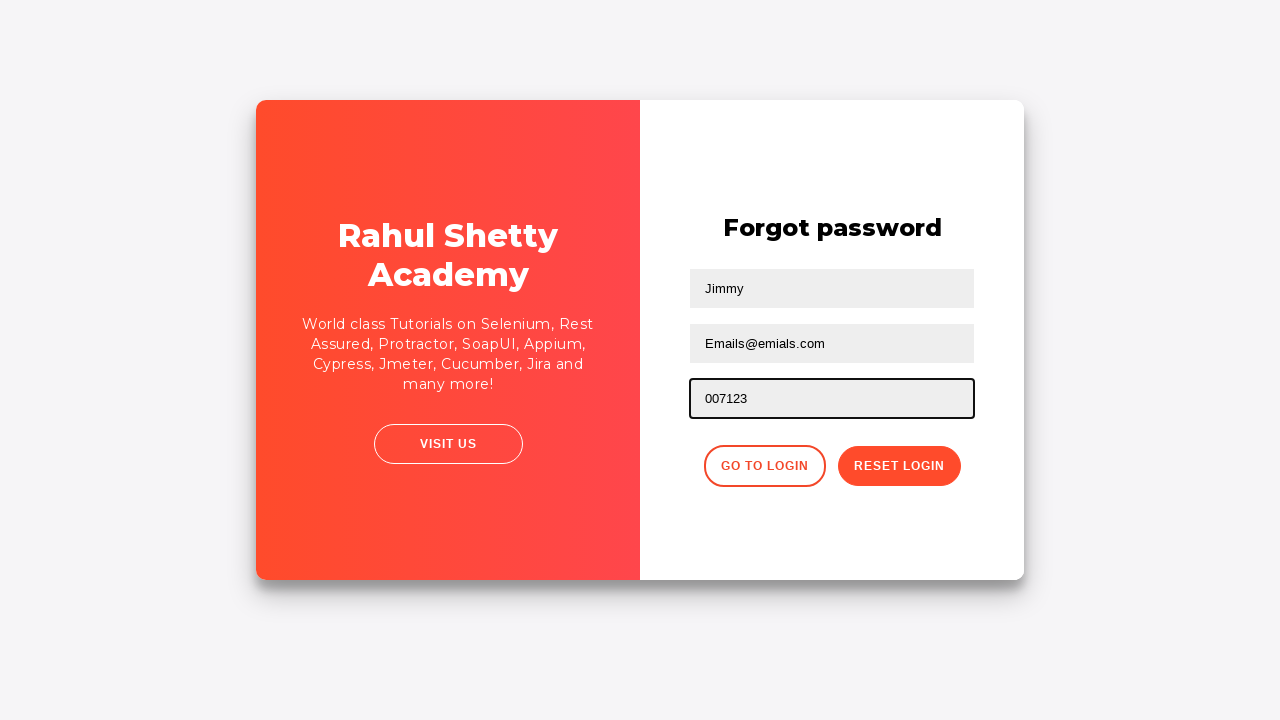

Clicked reset password button at (899, 466) on button.reset-pwd-btn
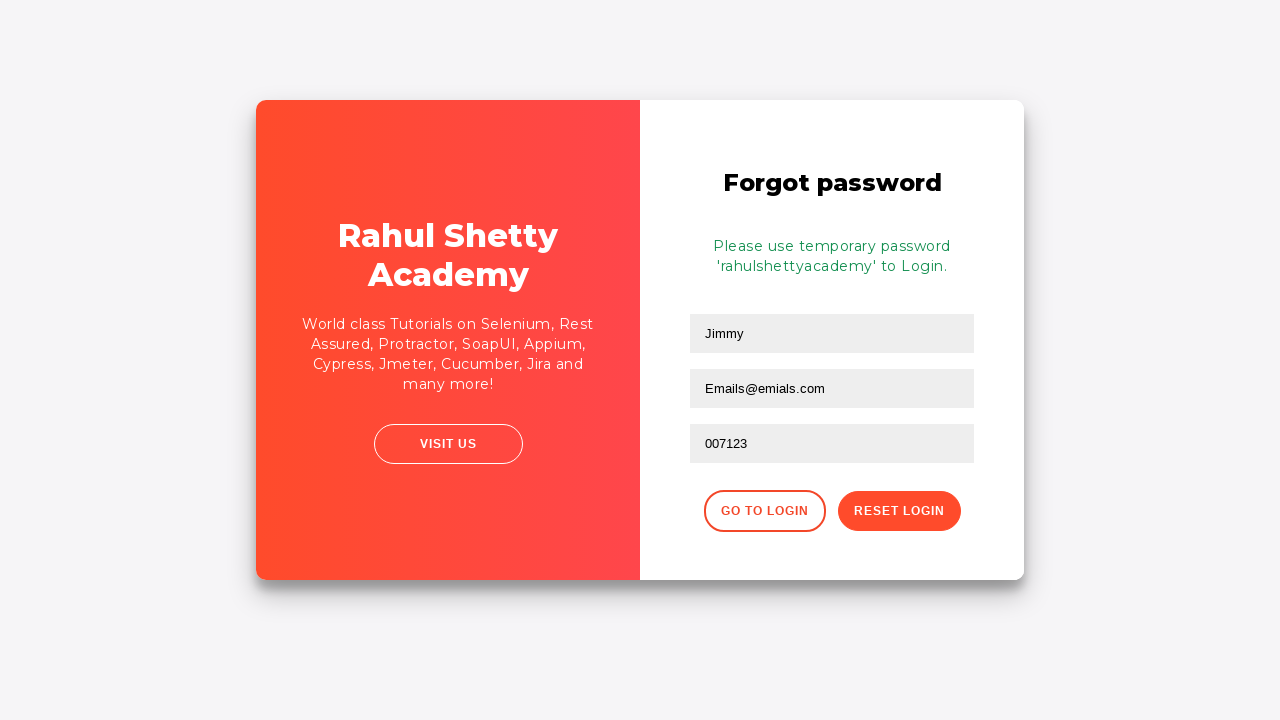

Password reset confirmation message appeared
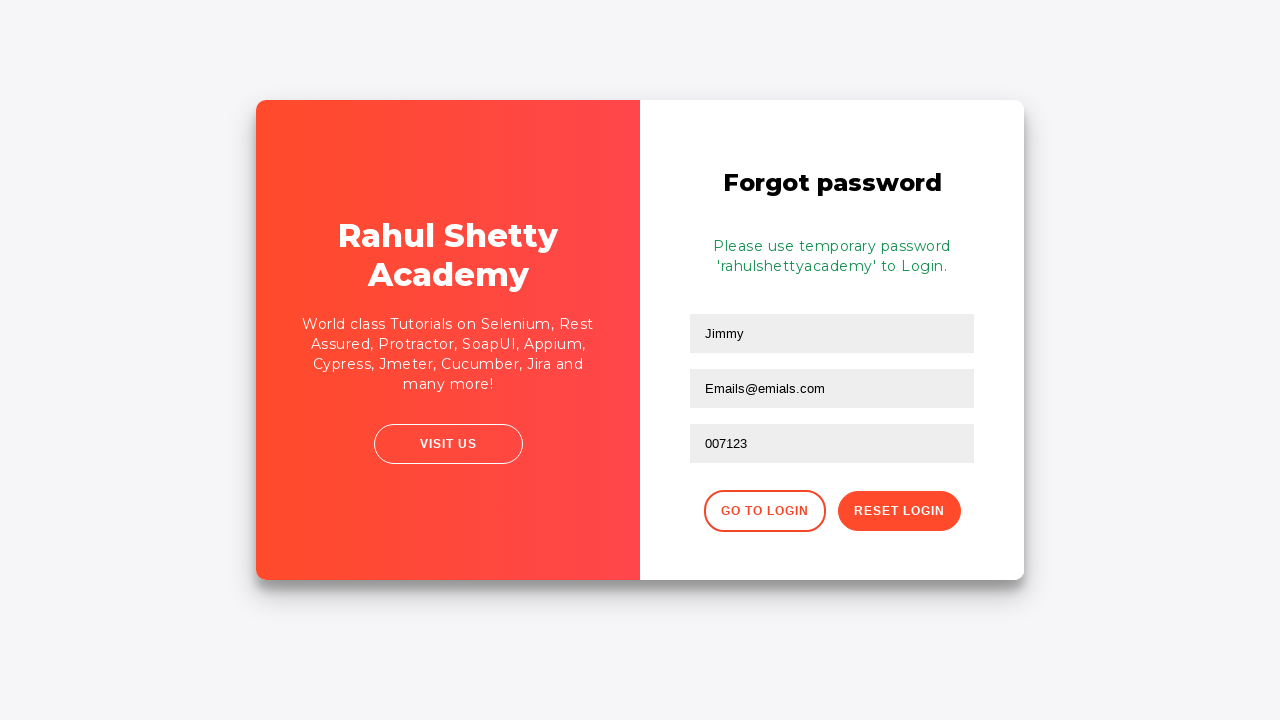

Extracted temporary password from confirmation message
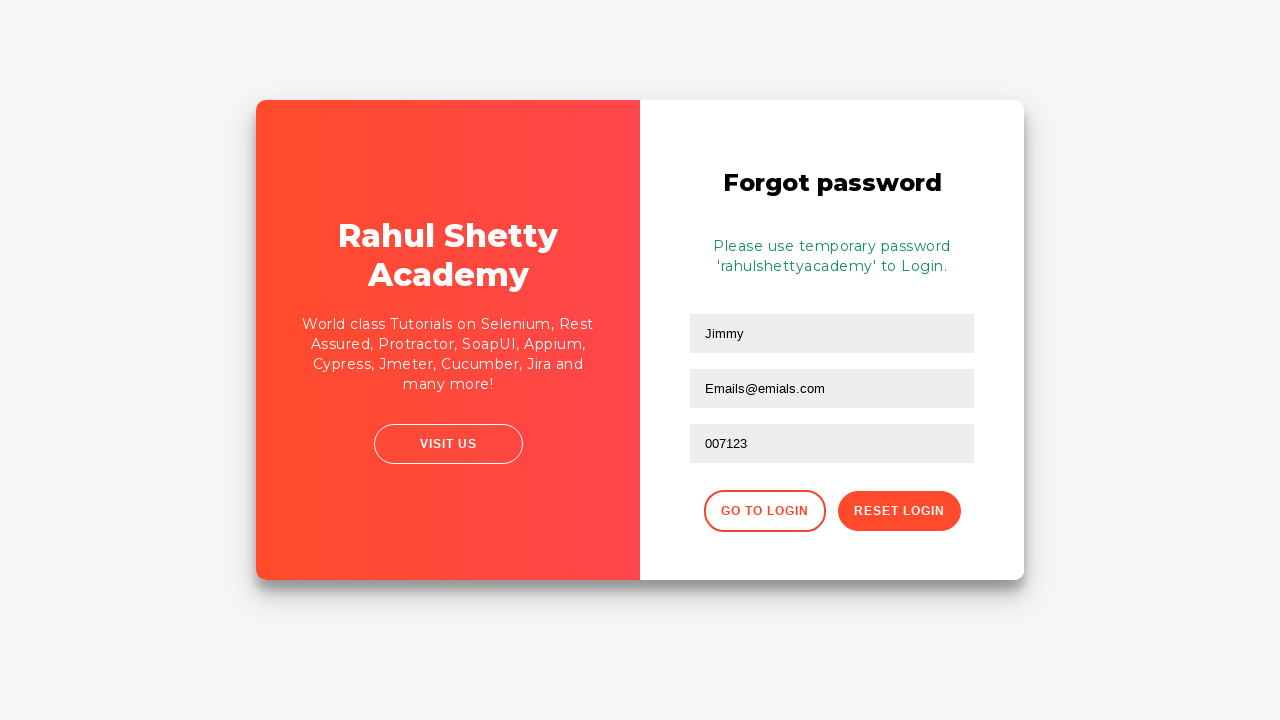

Clicked button to return to login form at (764, 511) on xpath=//div[contains(@class, 'pwd')]/button[1]
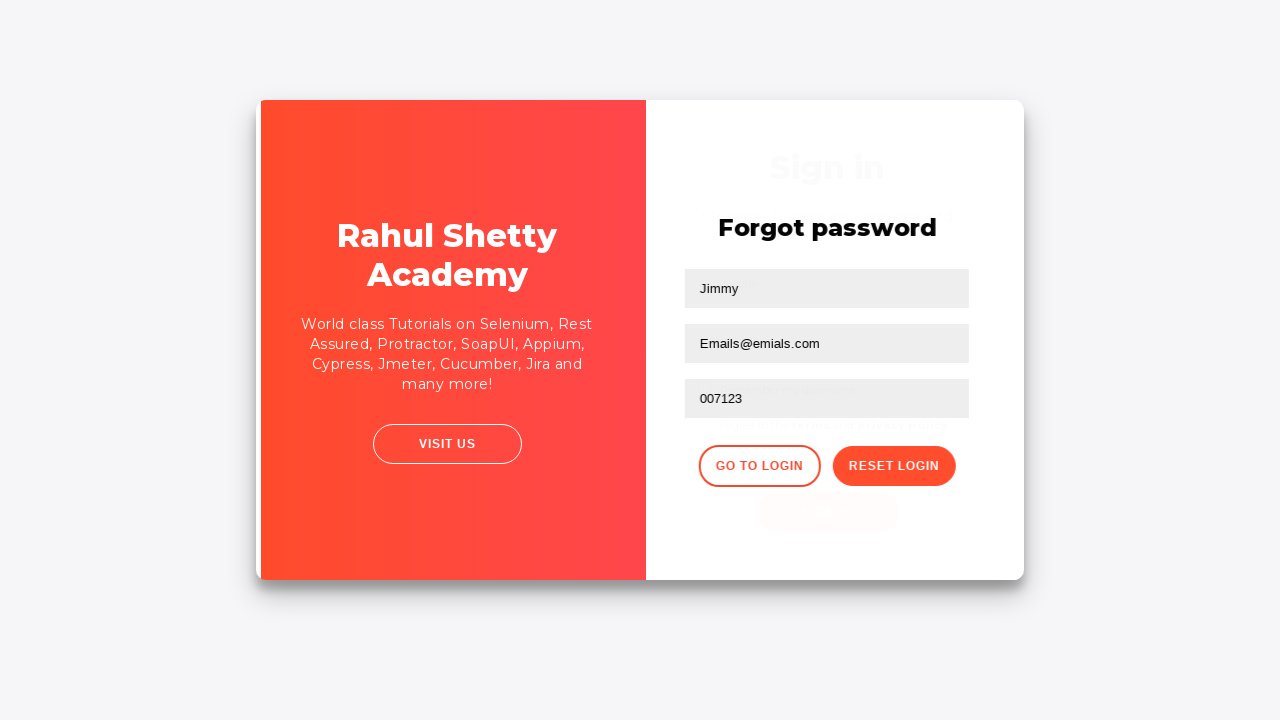

Filled username field with 'JimmyBoy' on login form on input#inputUsername
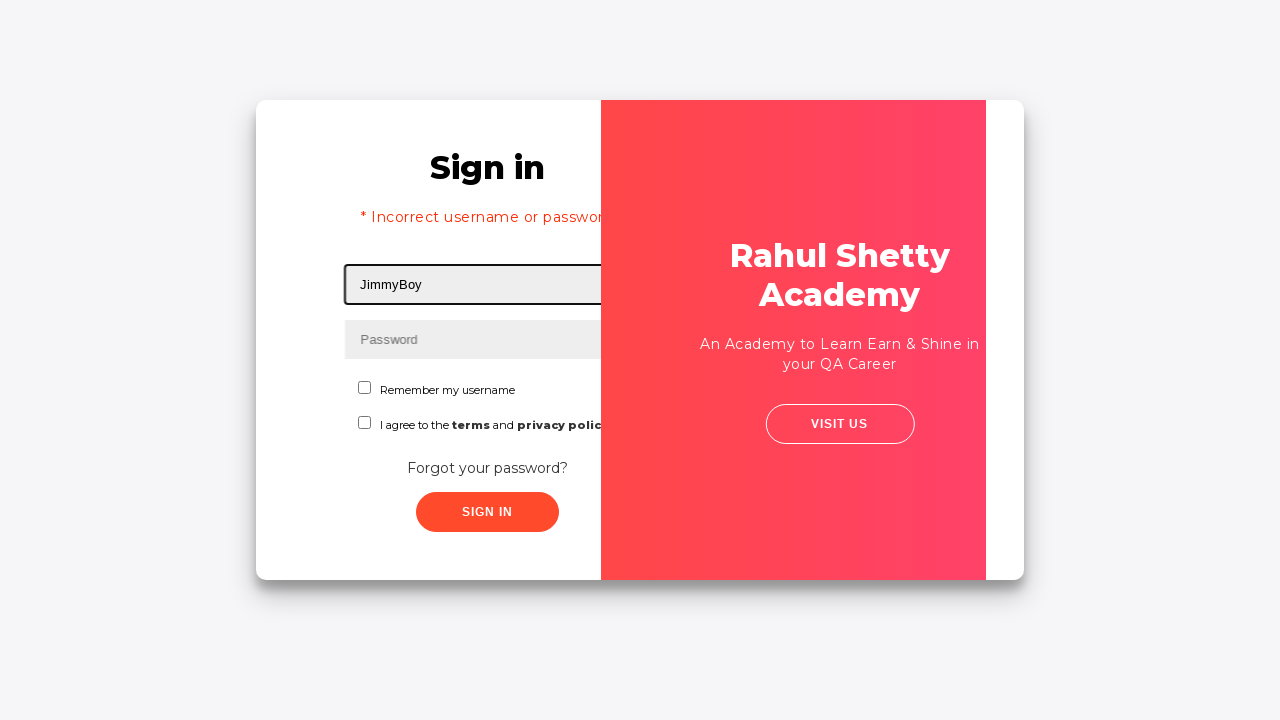

Filled password field with extracted temporary password on input[type*='pass']
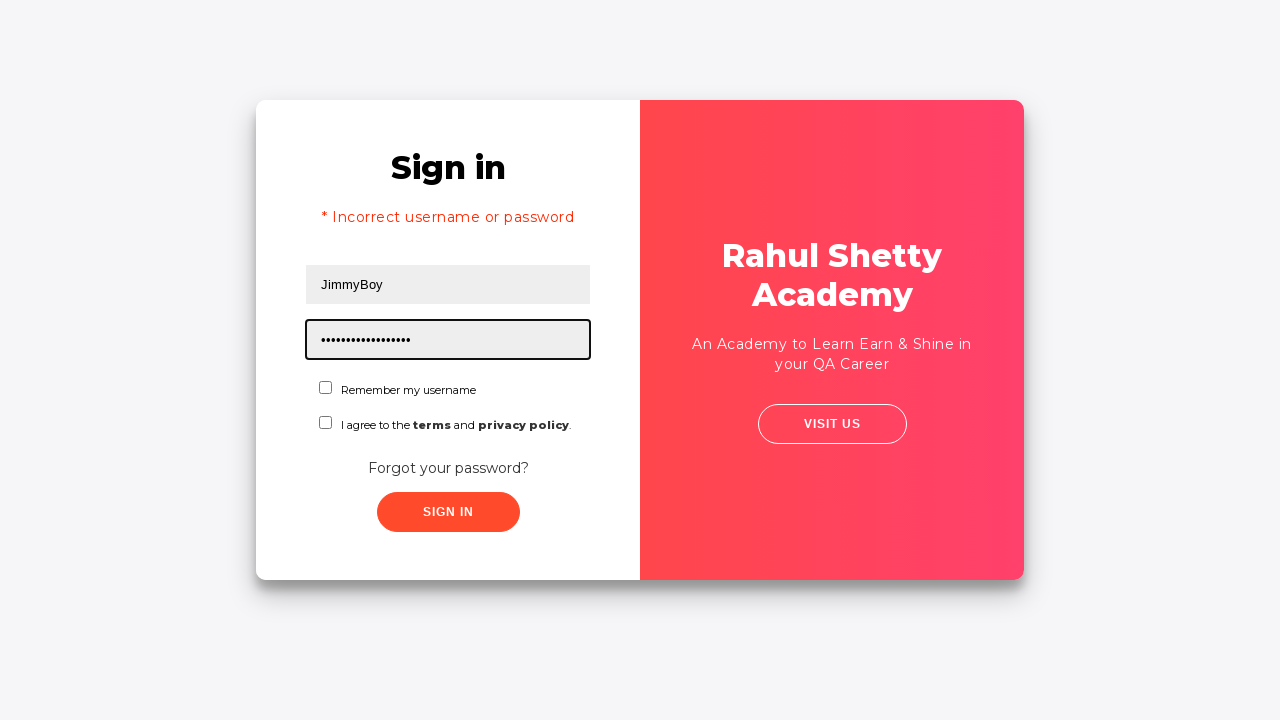

Checked first checkbox at (326, 388) on input#chkboxOne
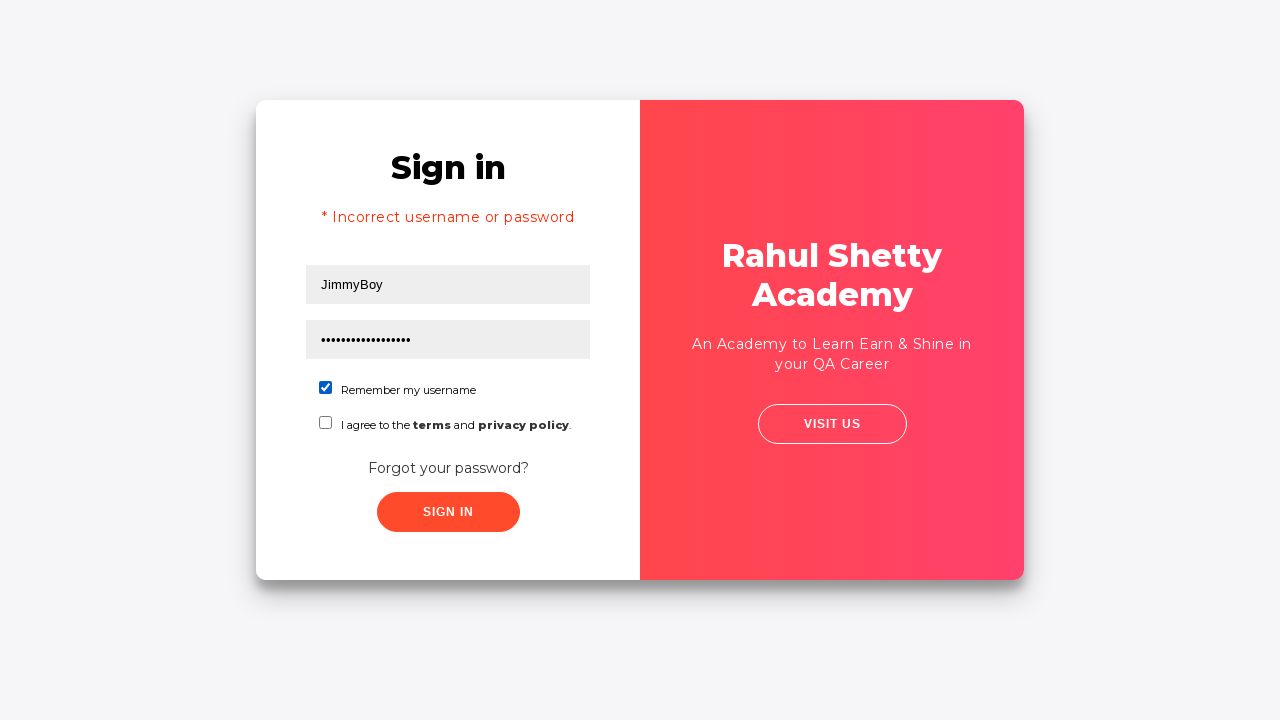

Checked second checkbox at (326, 422) on input#chkboxTwo
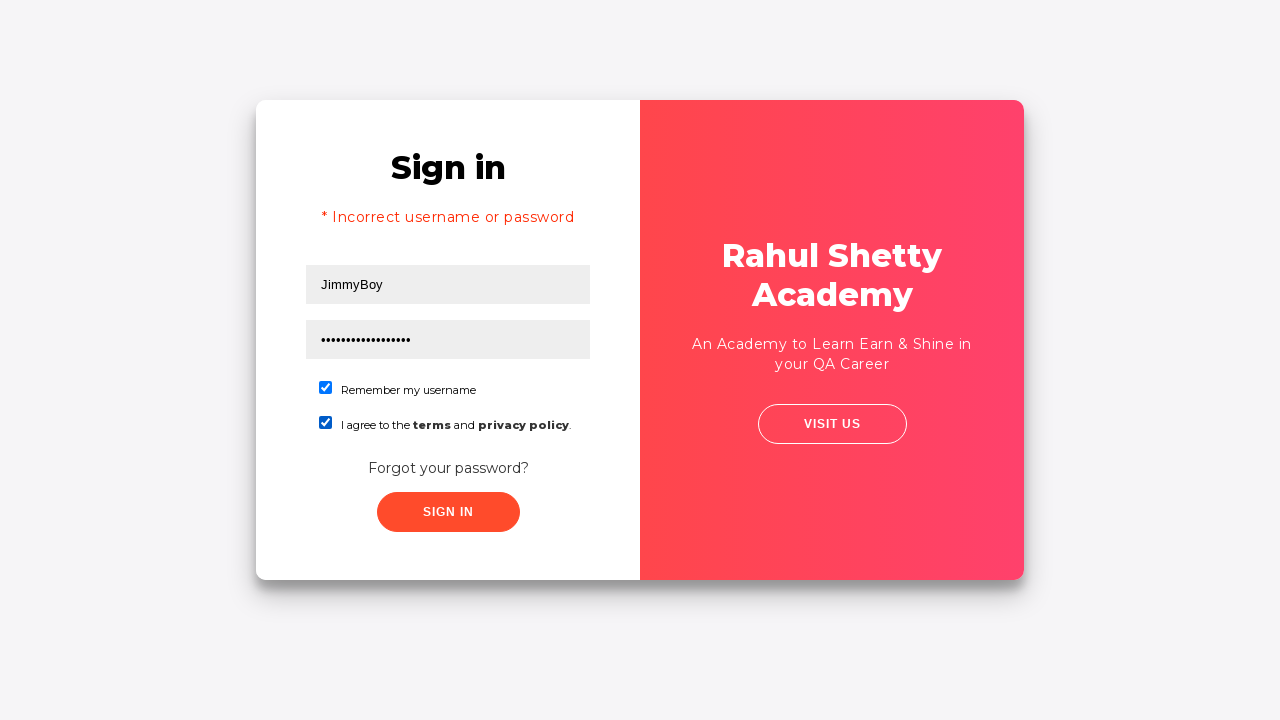

Clicked submit button to login with temporary password at (448, 512) on xpath=//button[contains(@class, 'submit')]
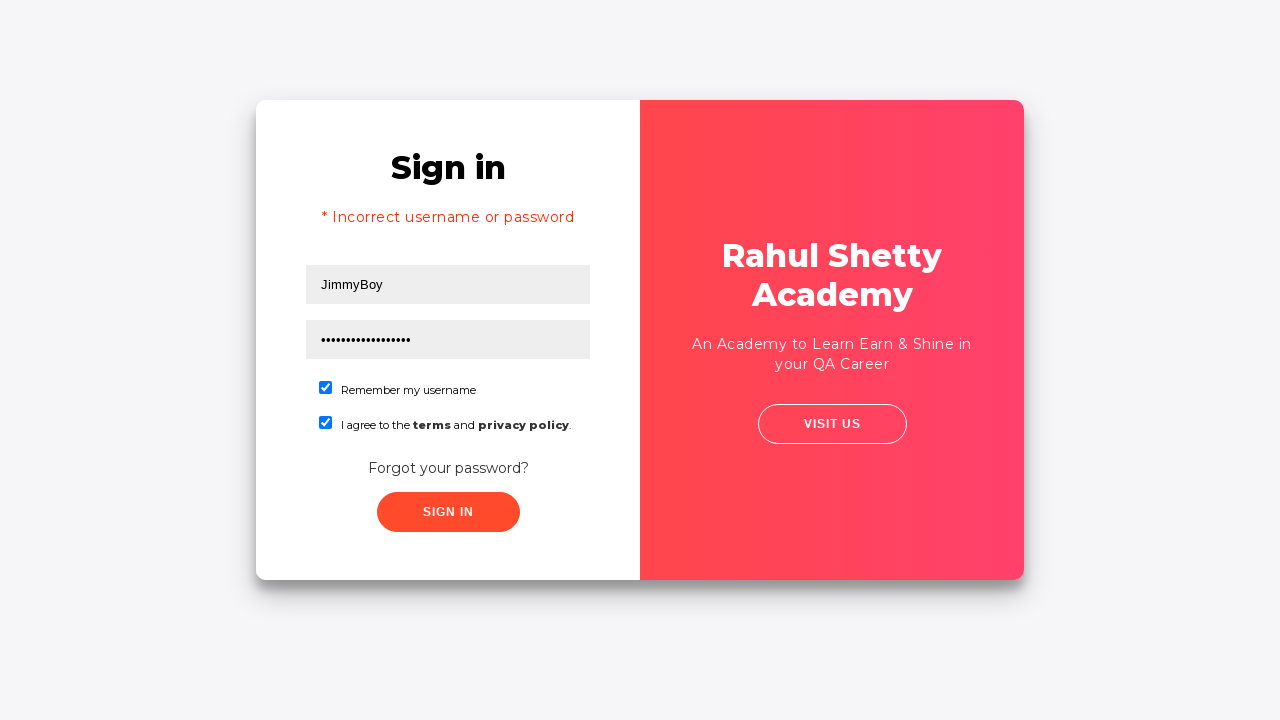

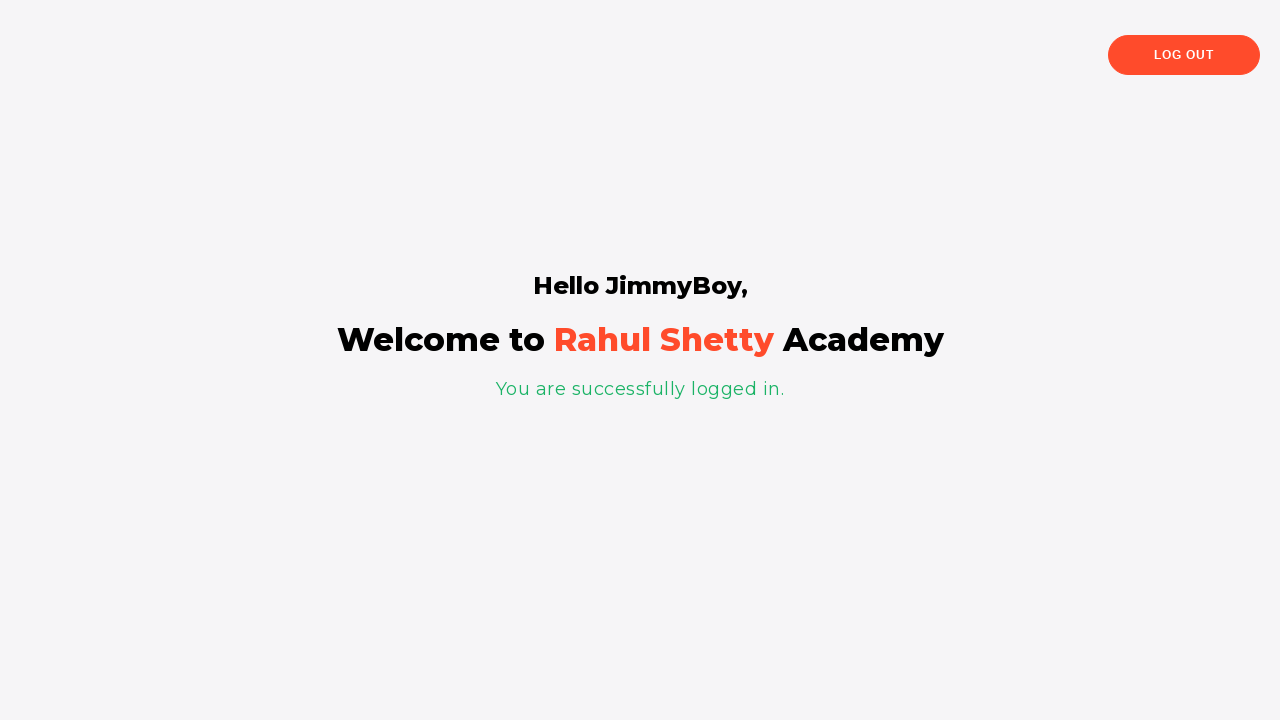